Tests adding TODO items with single characters including letters, numbers, and special characters in a React TodoMVC application

Starting URL: https://todomvc.com

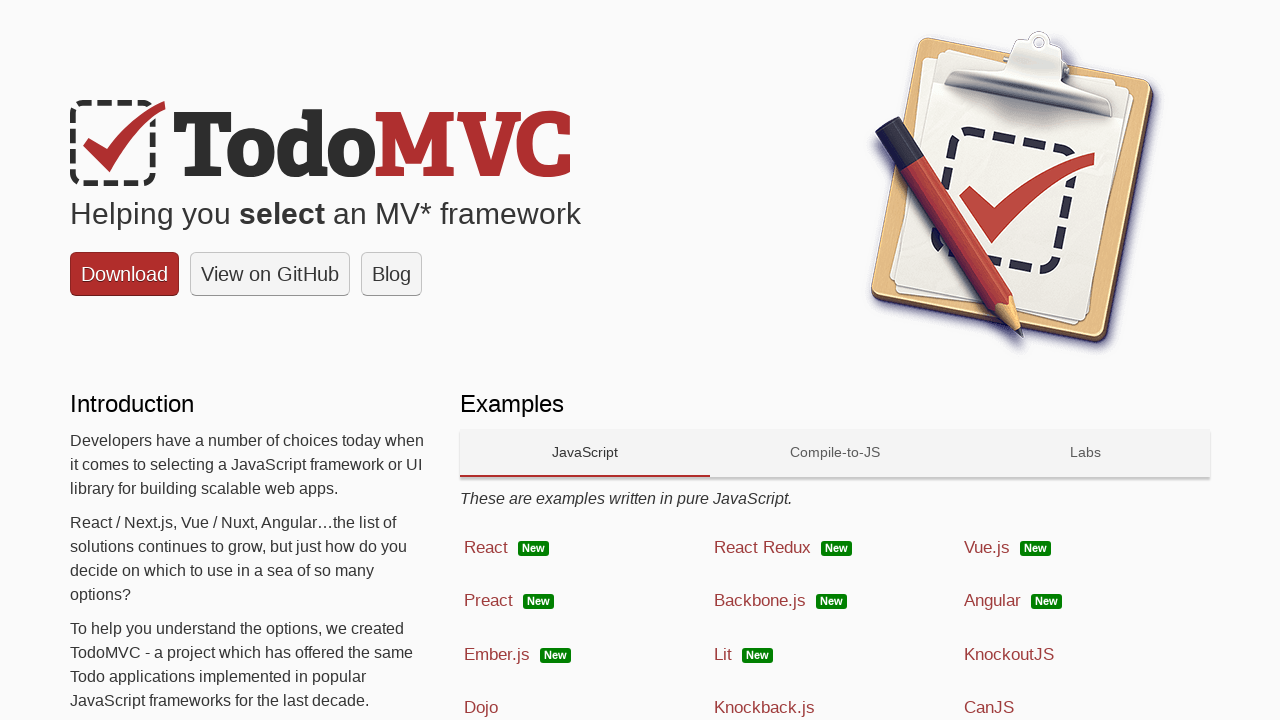

Clicked on React framework option at (486, 547) on xpath=//*[@class='link'][1]
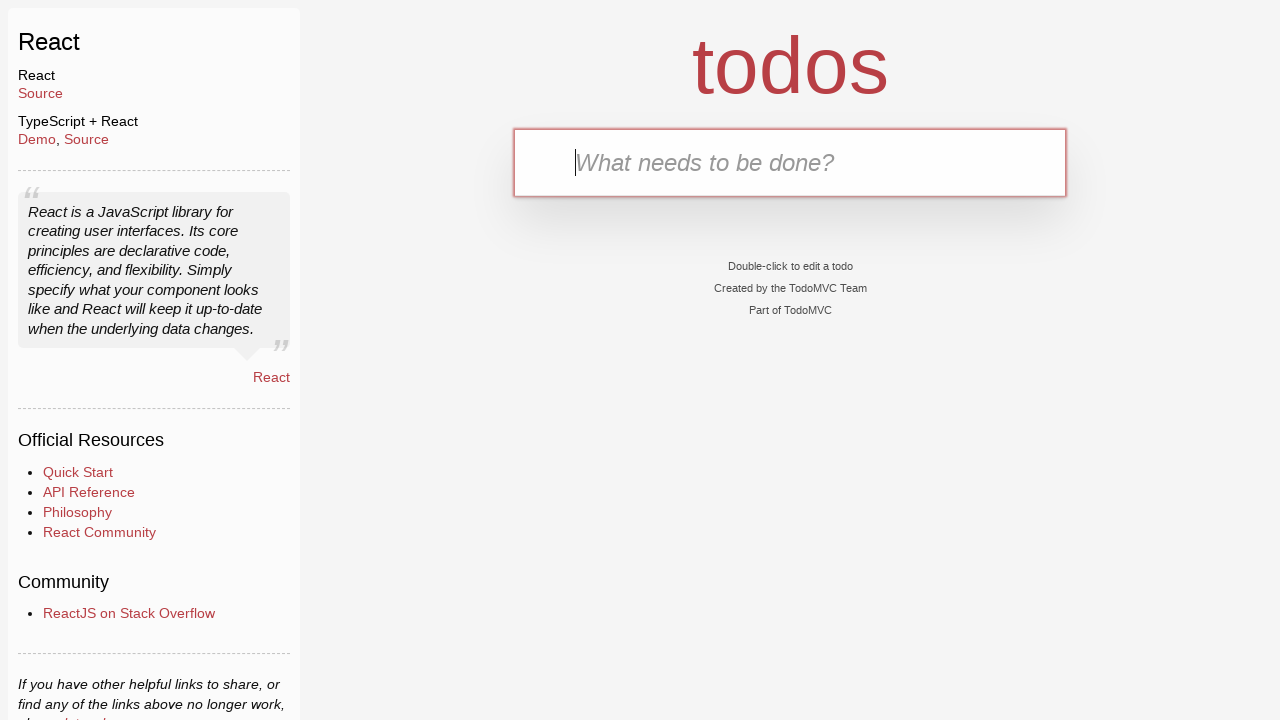

React TodoMVC app loaded and todo input field is visible
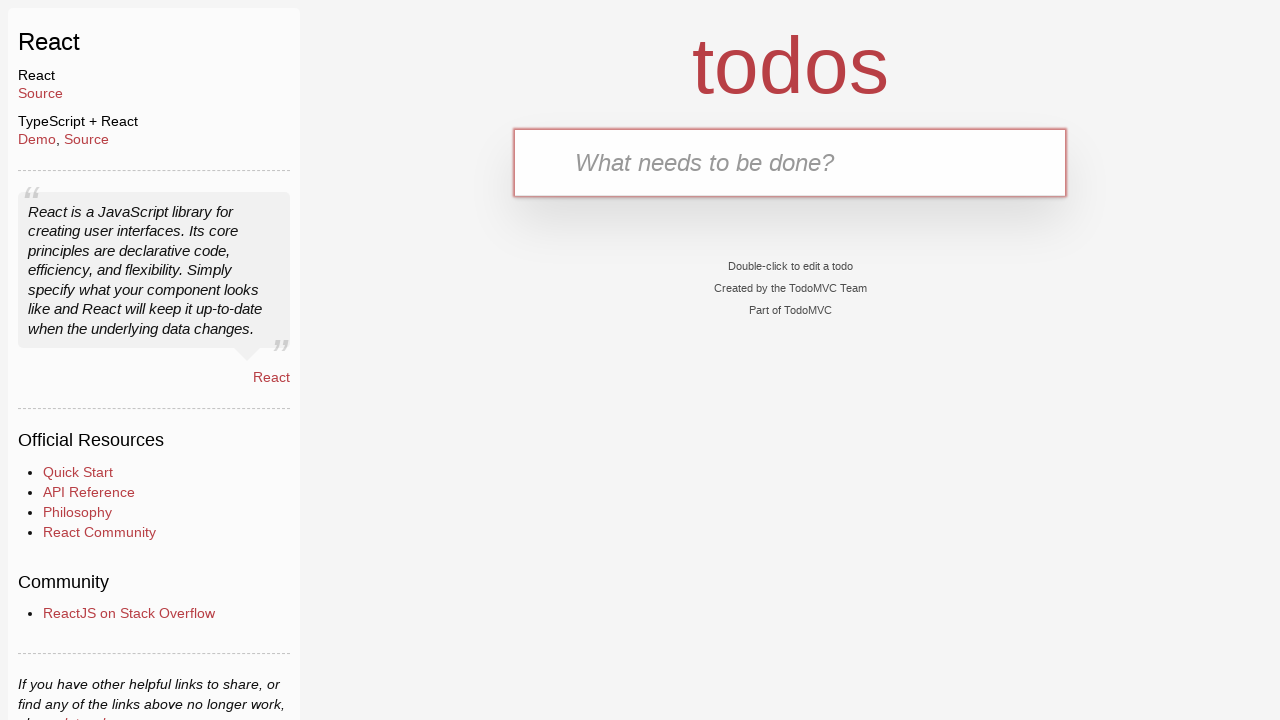

Clicked on todo input field to add single letter 'a' at (790, 162) on #todo-input
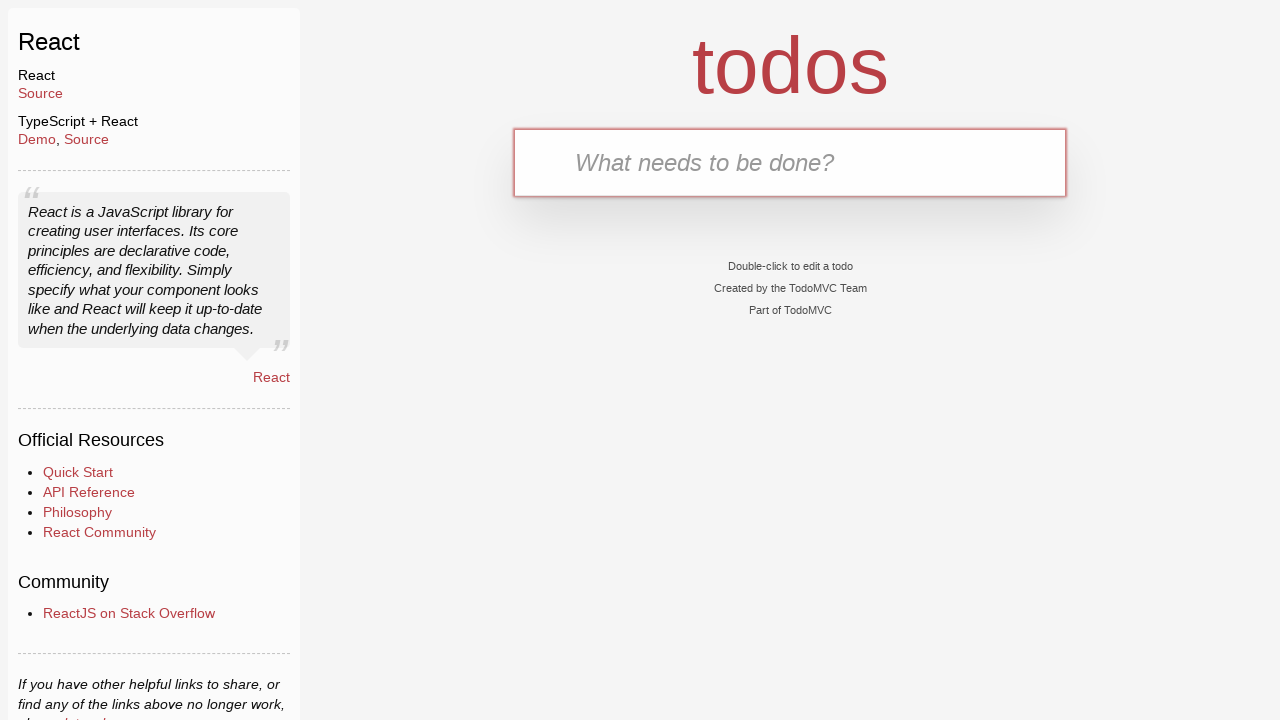

Filled todo input with single letter 'a' on #todo-input
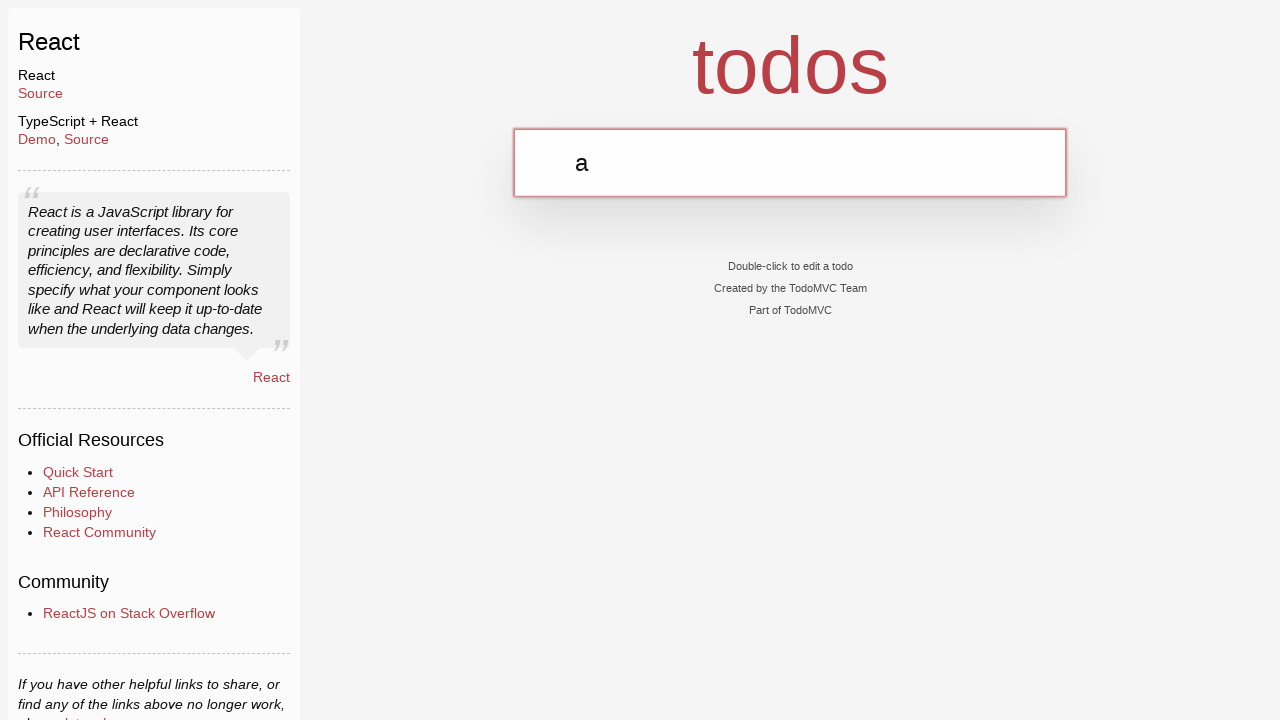

Pressed Enter to add todo item 'a' on #todo-input
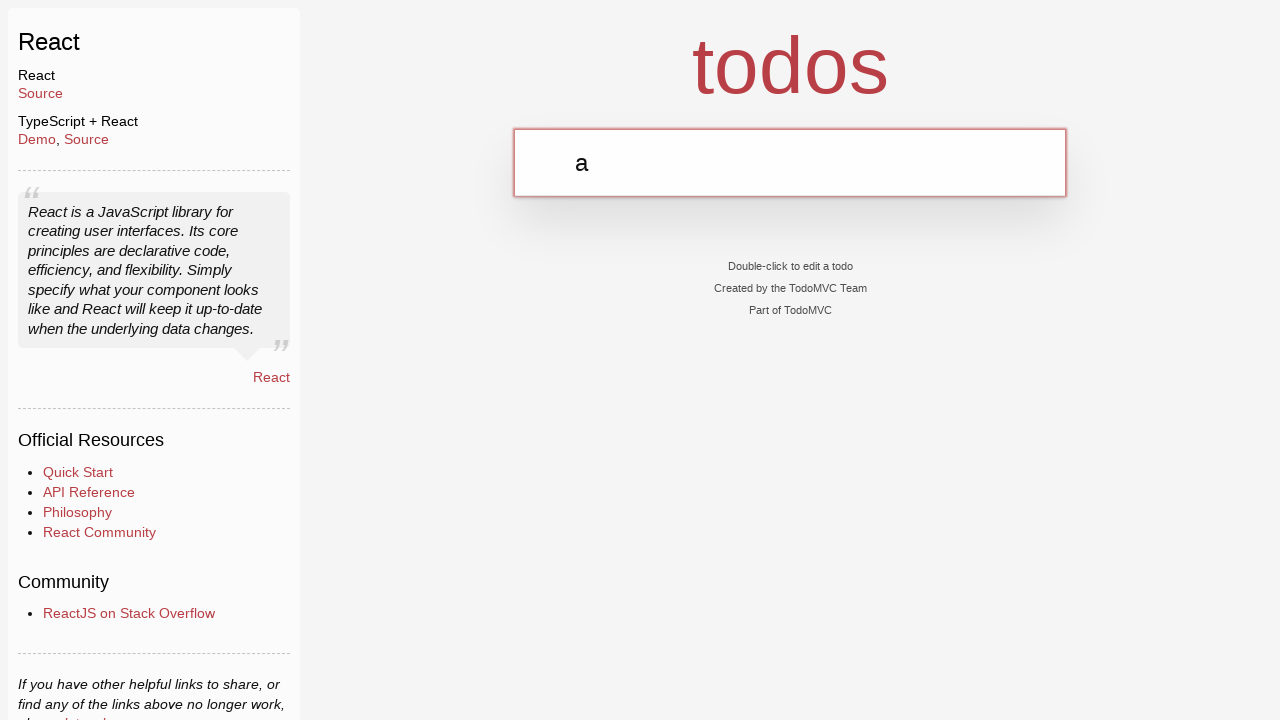

Clicked on todo input field to add single letter 'o' at (790, 162) on #todo-input
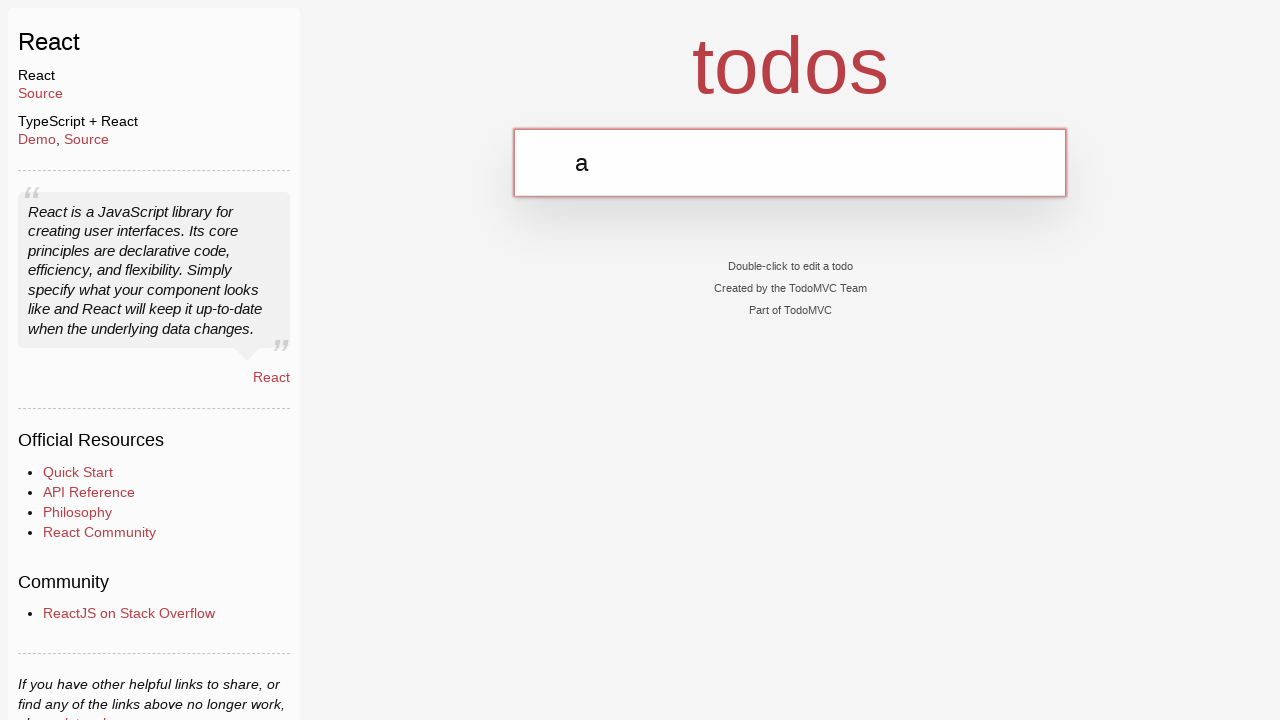

Cleared todo input field on #todo-input
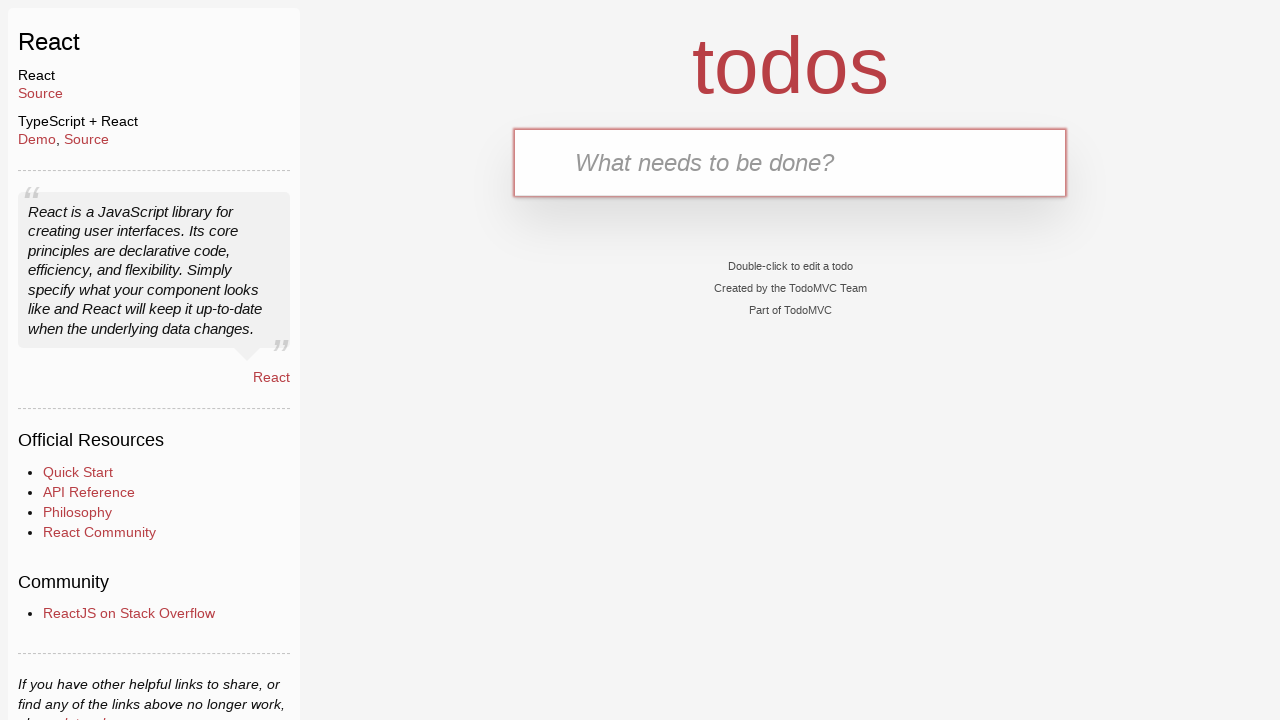

Filled todo input with single letter 'o' on #todo-input
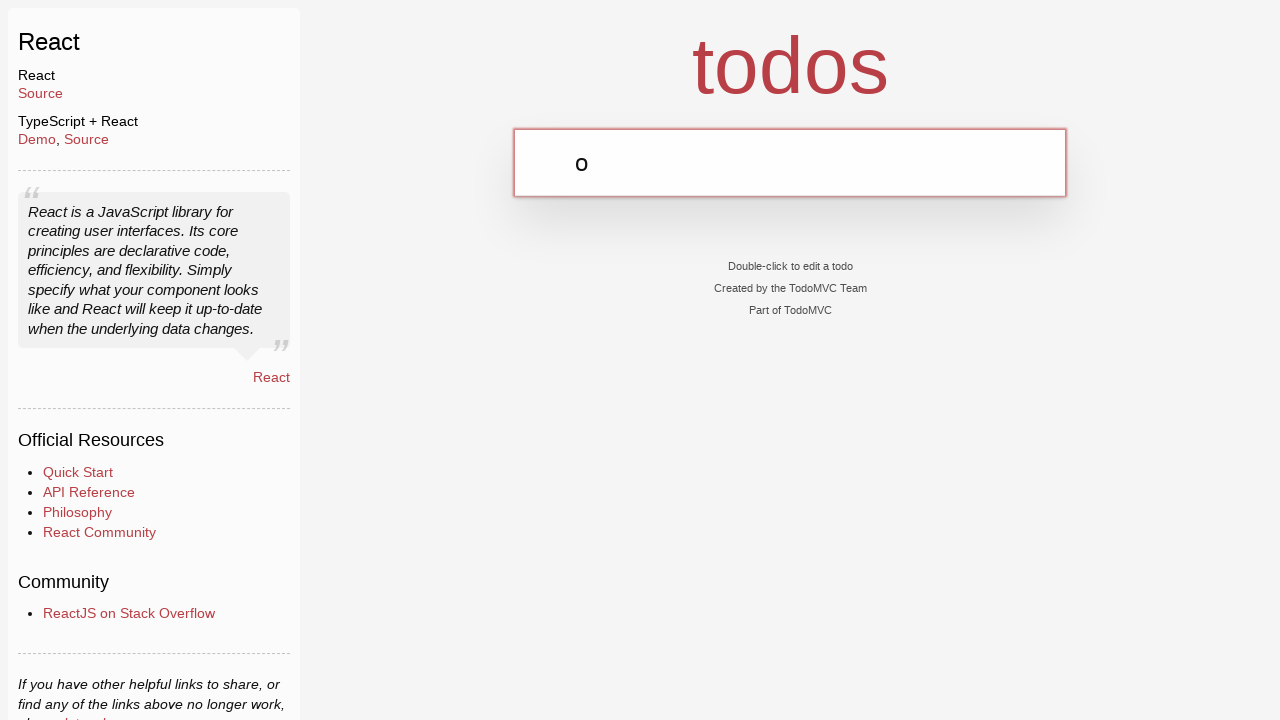

Pressed Enter to add todo item 'o' on #todo-input
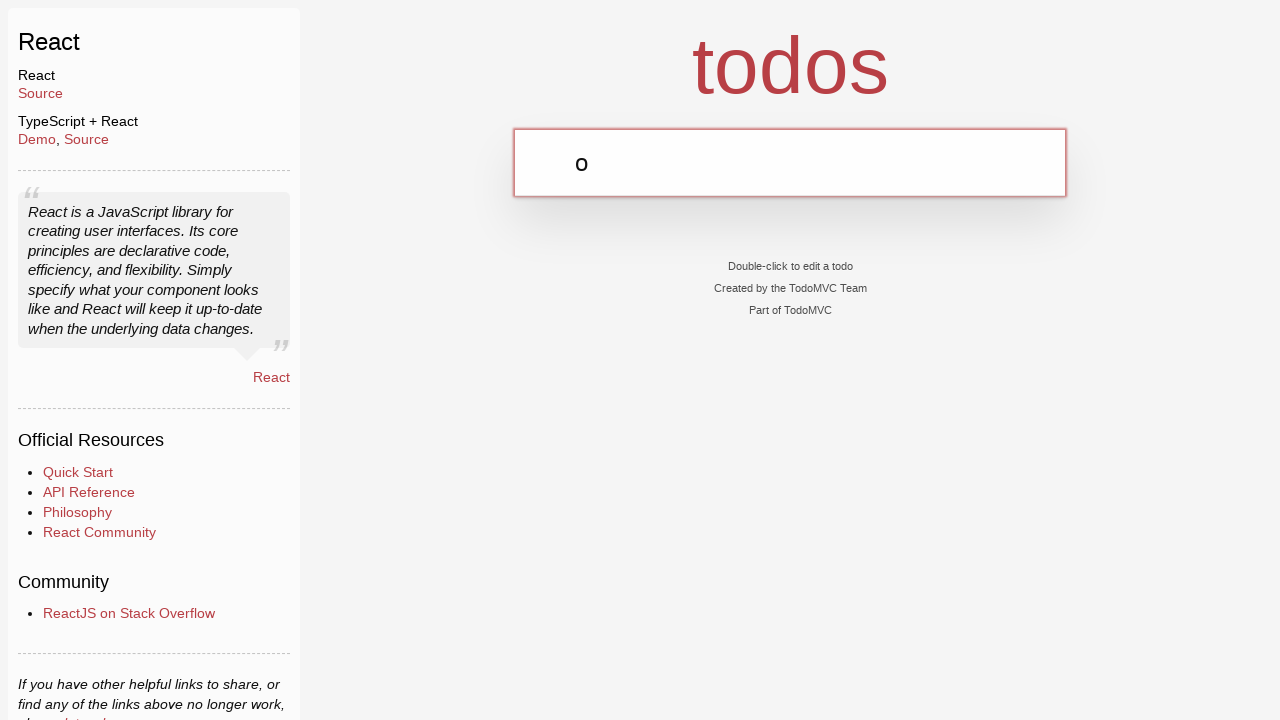

Clicked on todo input field to add single number '6' at (790, 162) on #todo-input
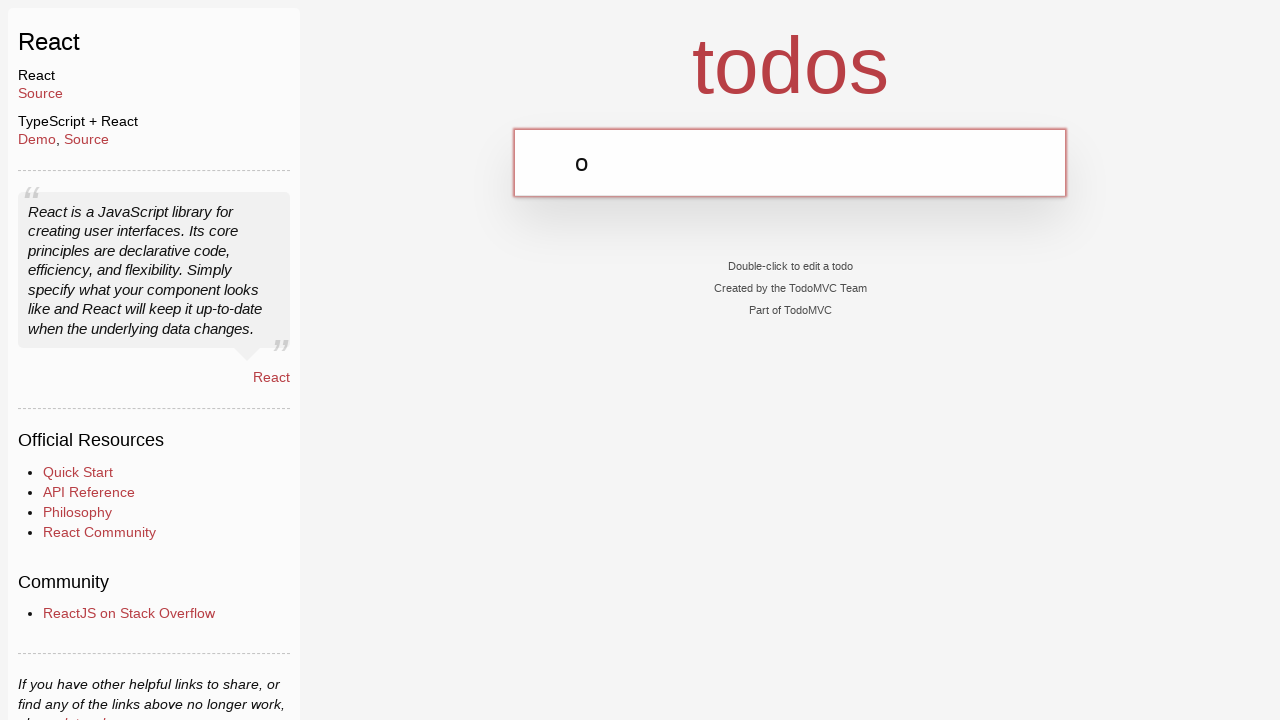

Cleared todo input field on #todo-input
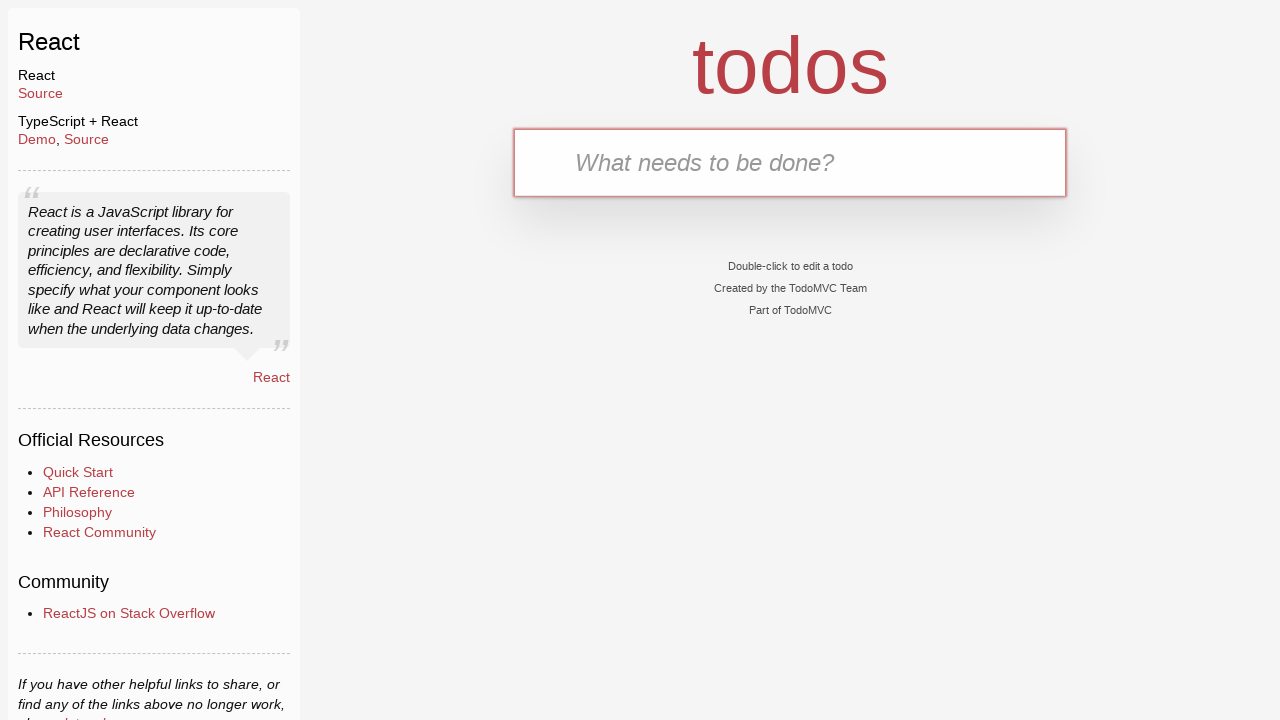

Filled todo input with single number '6' on #todo-input
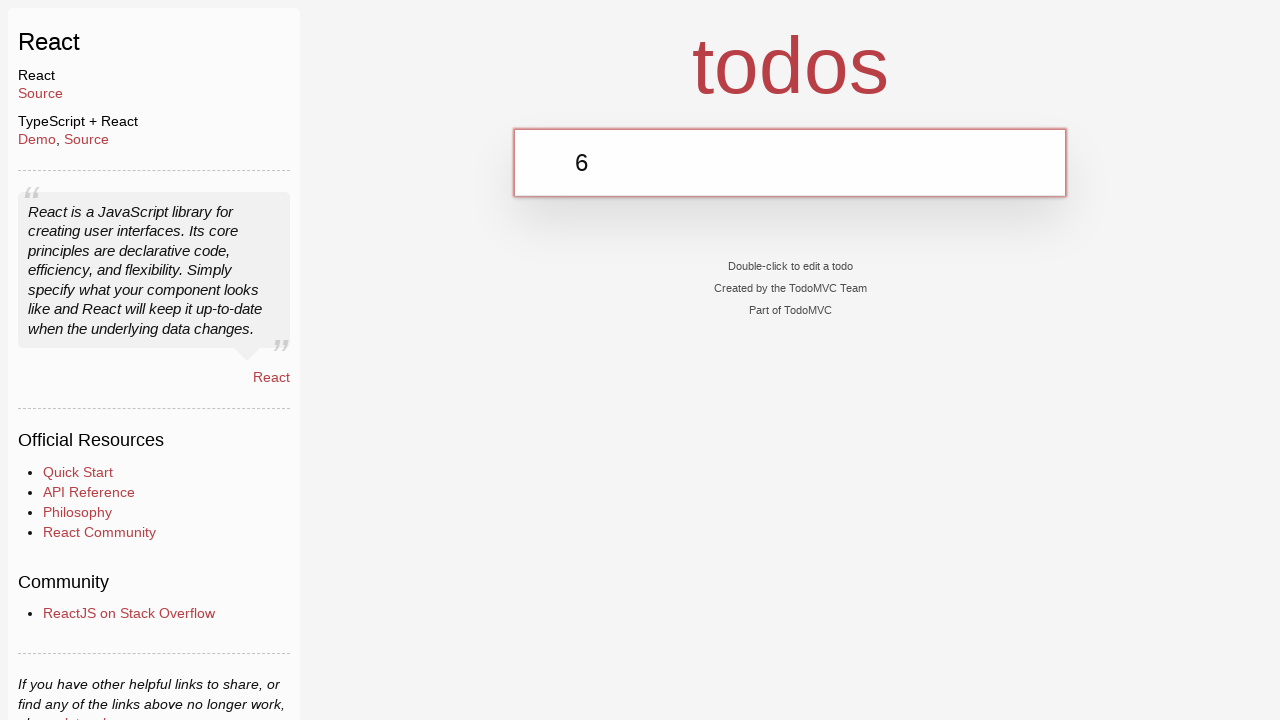

Pressed Enter to add todo item '6' on #todo-input
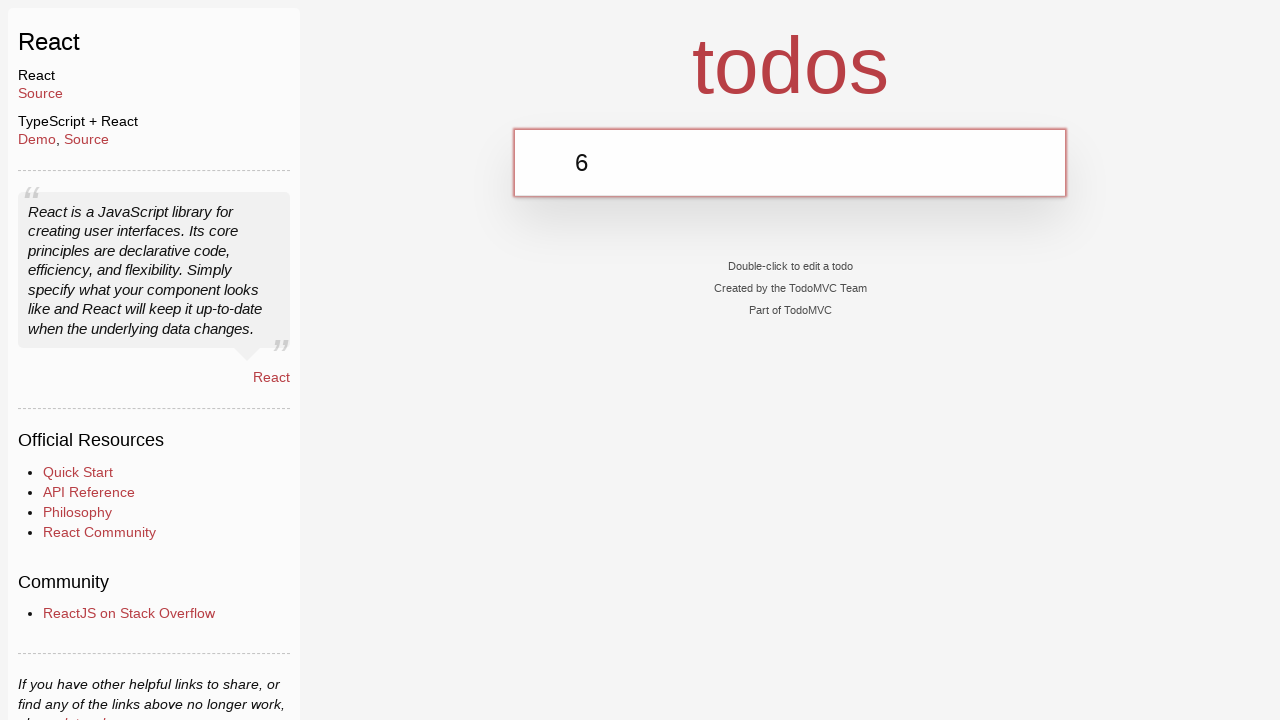

Clicked on todo input field to add single number '5' at (790, 162) on #todo-input
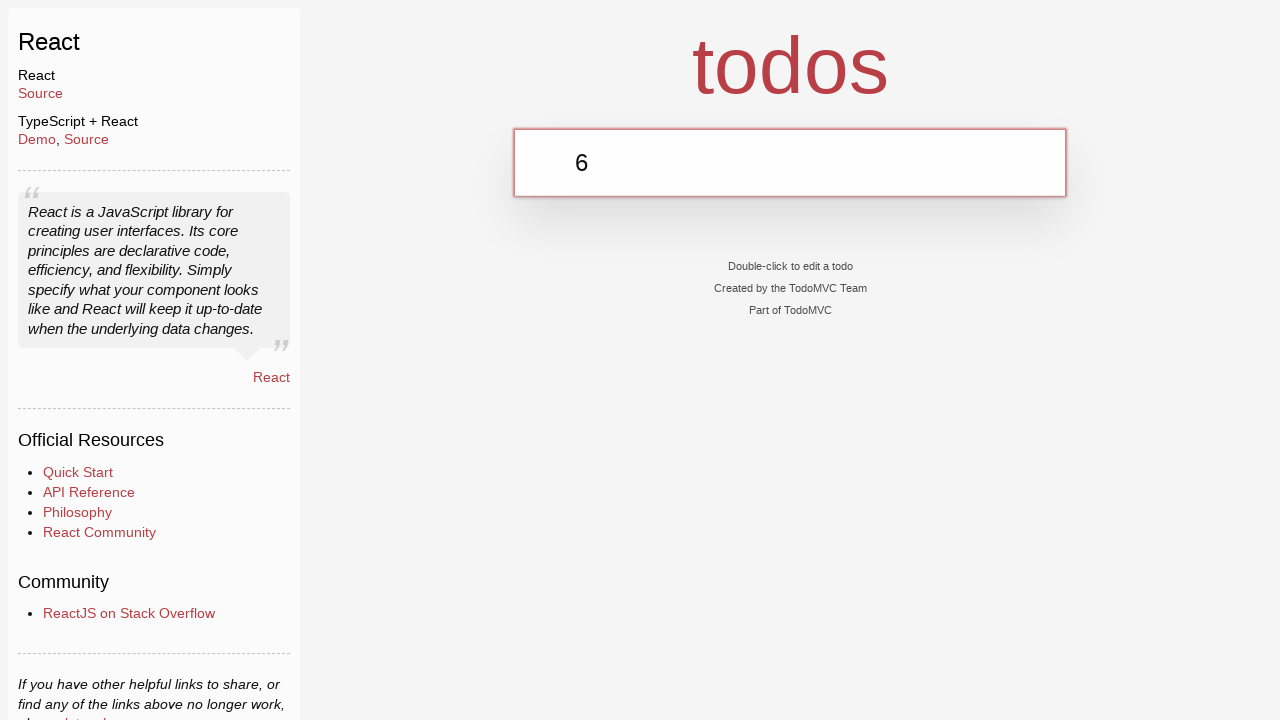

Cleared todo input field on #todo-input
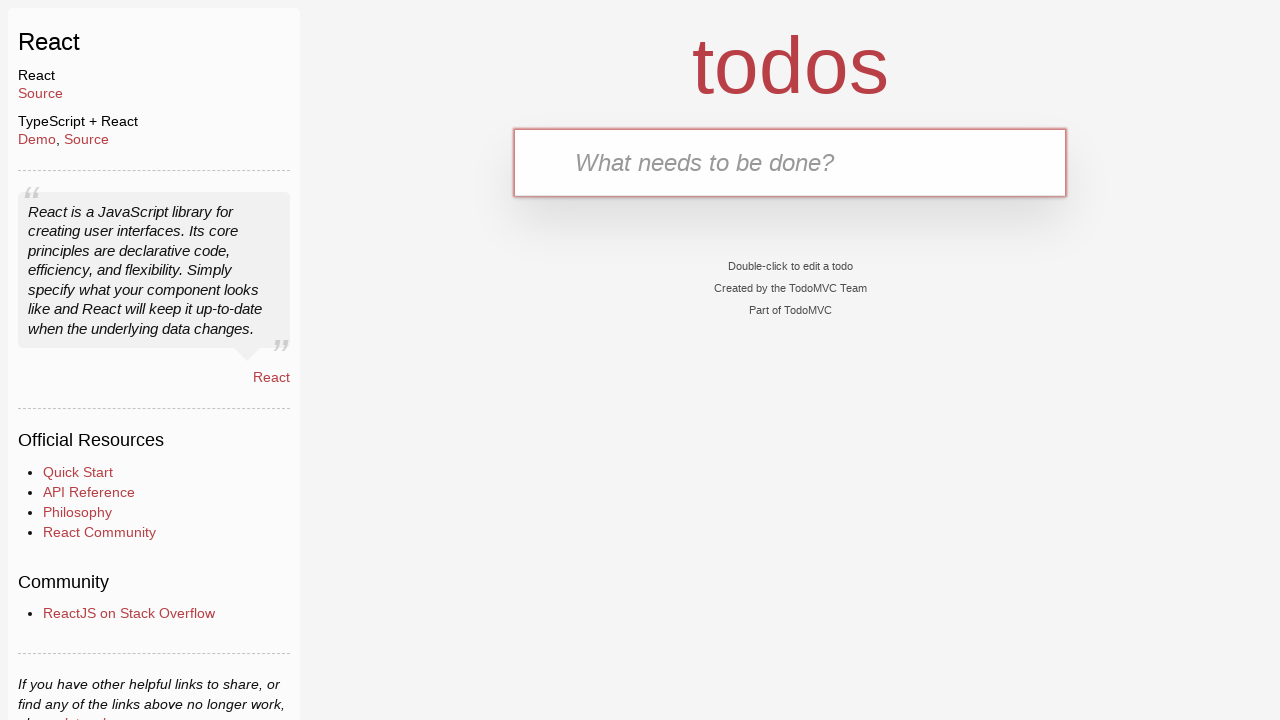

Filled todo input with single number '5' on #todo-input
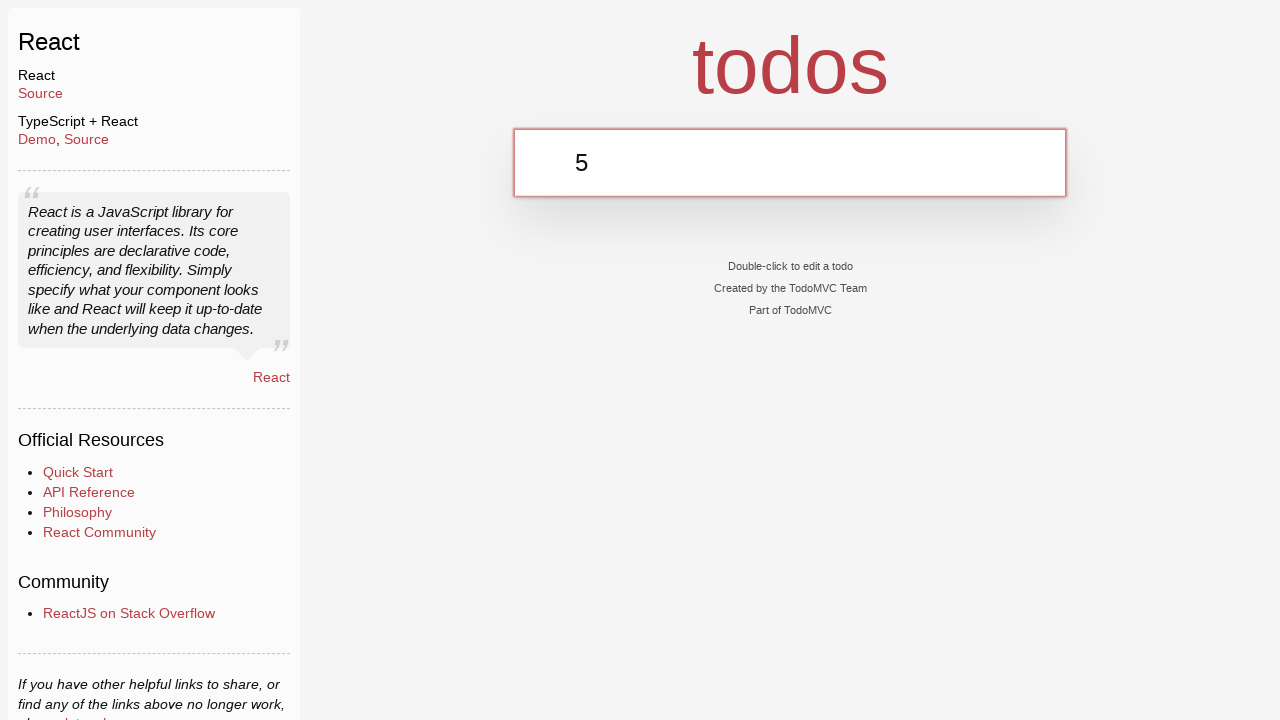

Pressed Enter to add todo item '5' on #todo-input
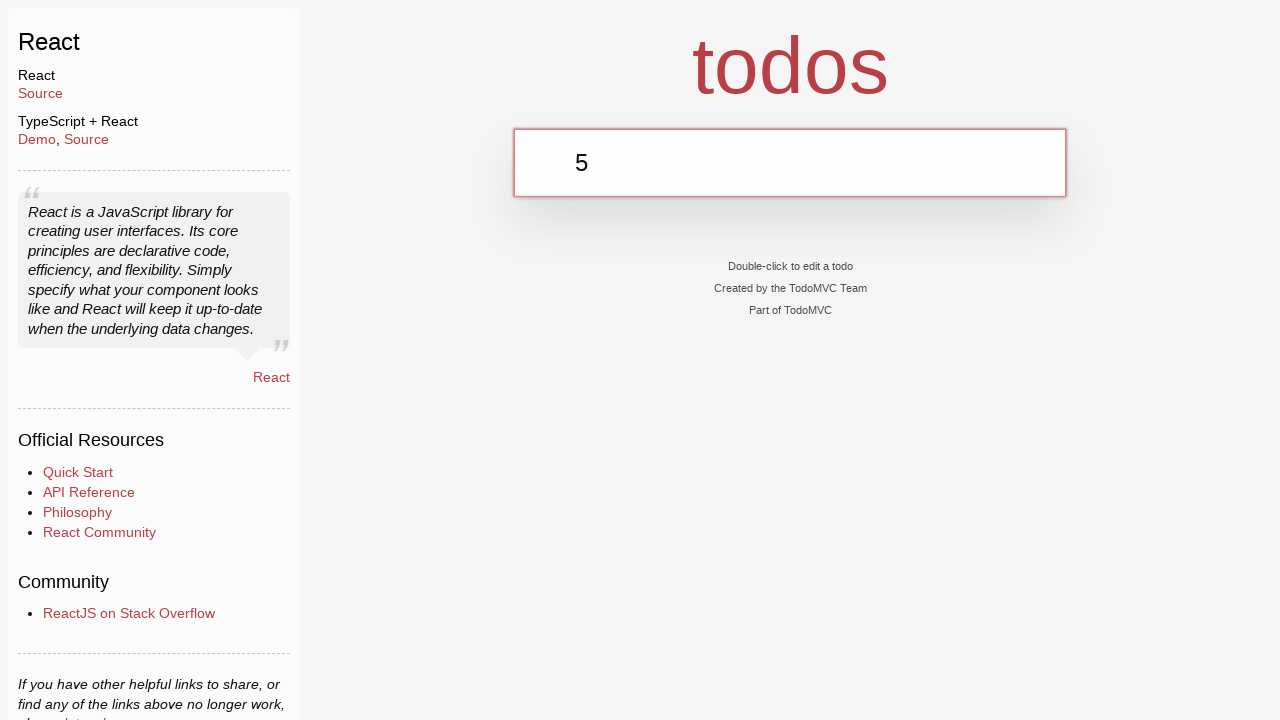

Clicked on todo input field to add special character '|' at (790, 162) on #todo-input
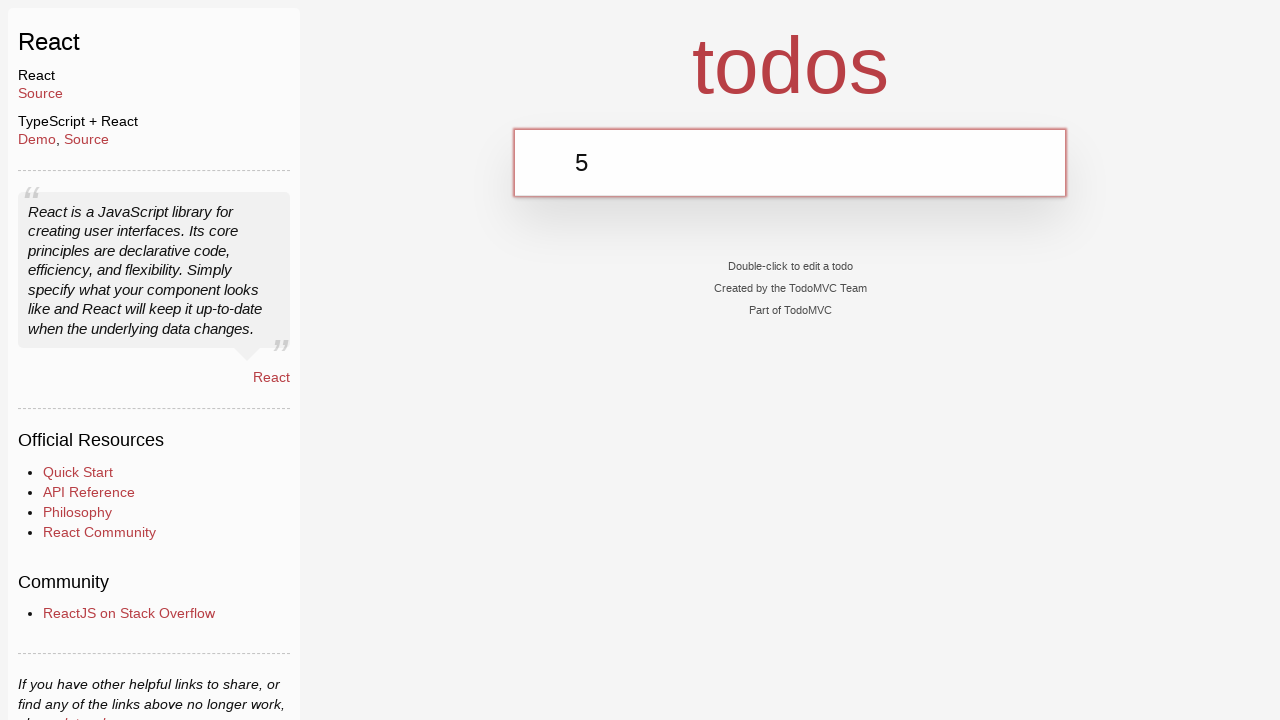

Cleared todo input field on #todo-input
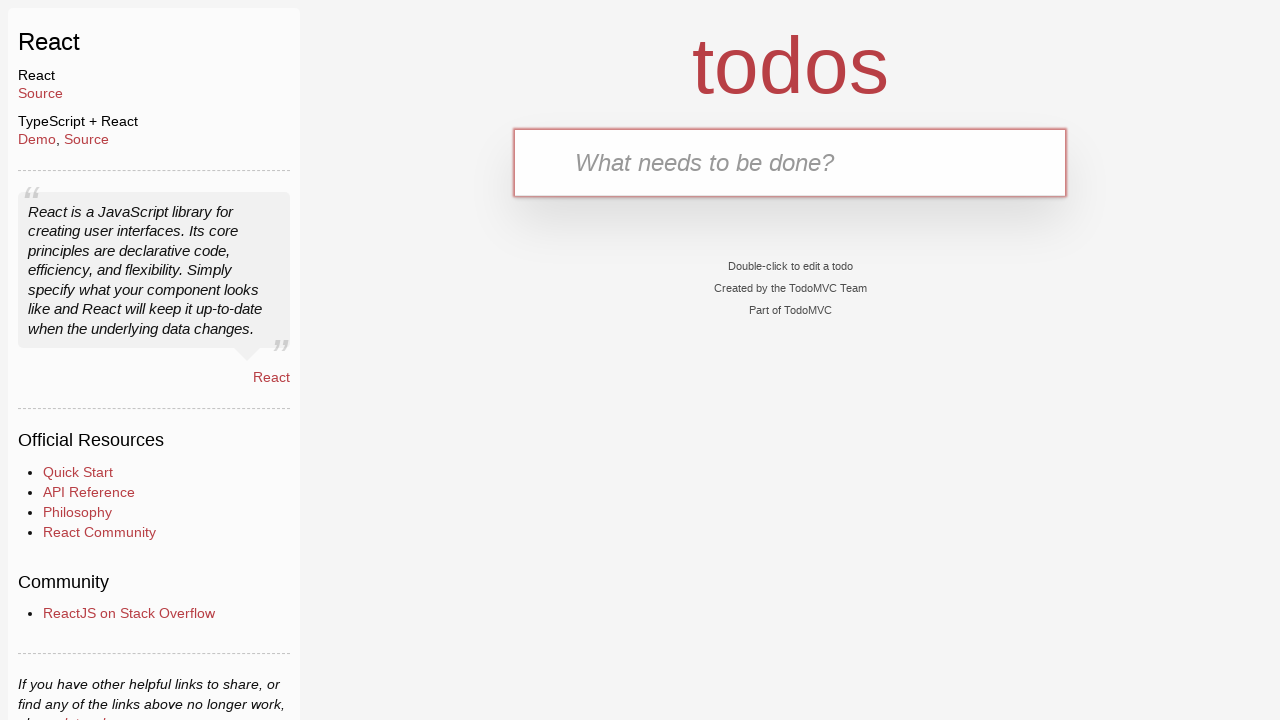

Filled todo input with special character '|' on #todo-input
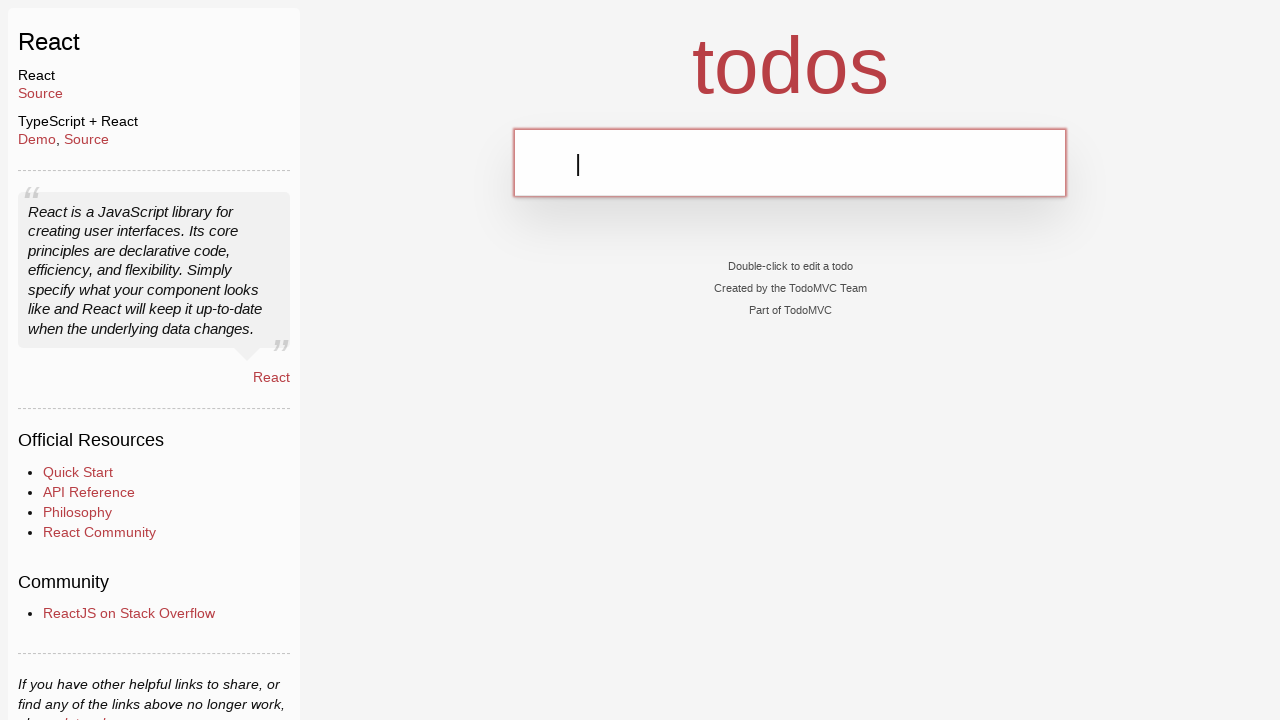

Pressed Enter to add todo item '|' on #todo-input
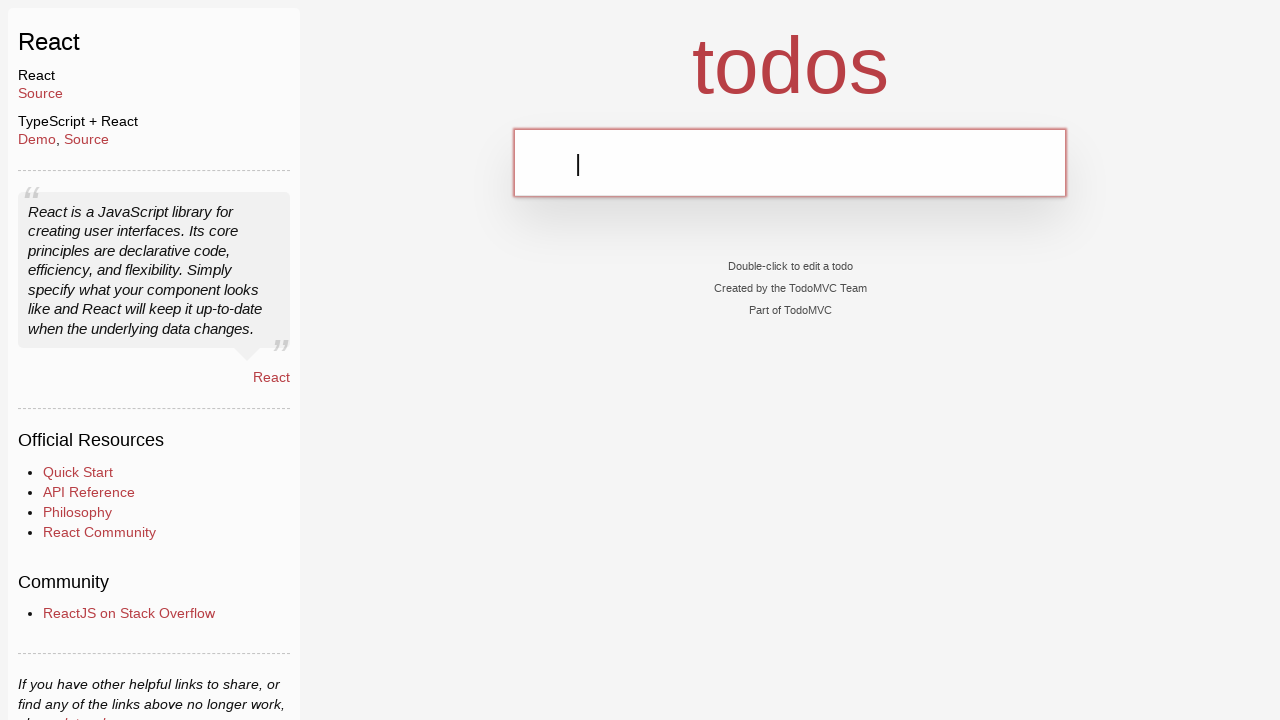

Clicked on todo input field to add special character '*' at (790, 162) on #todo-input
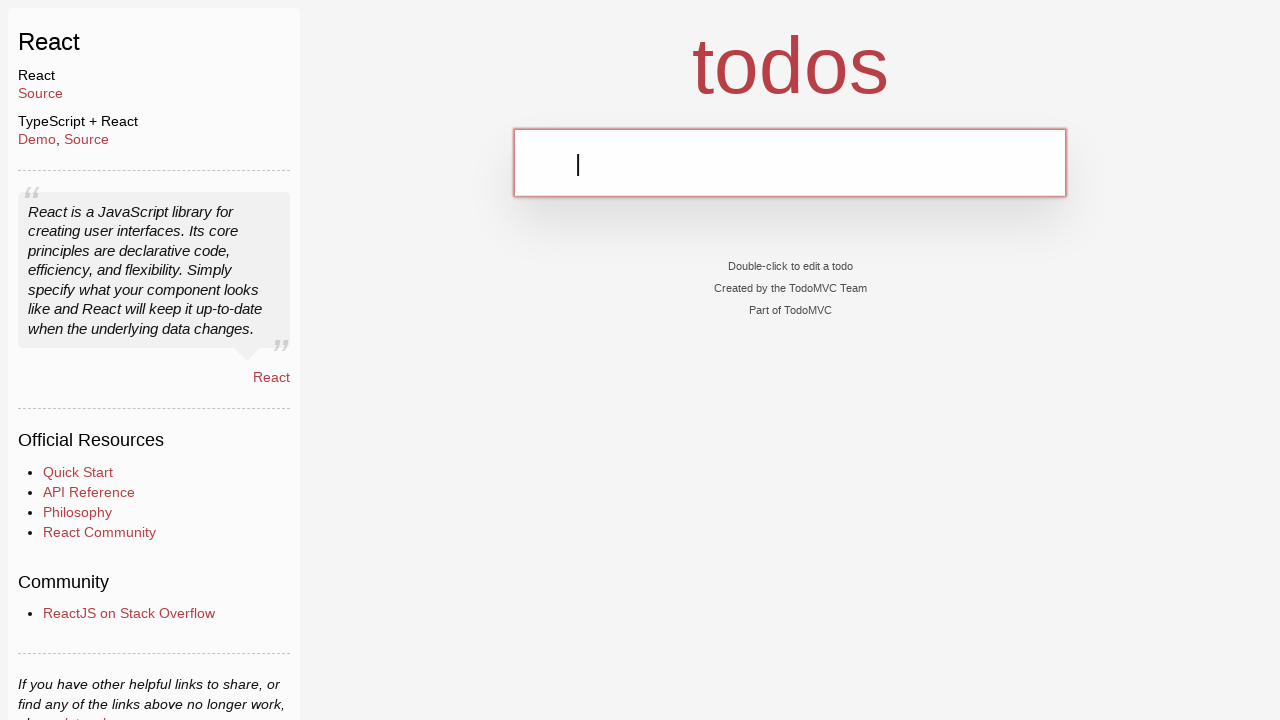

Cleared todo input field on #todo-input
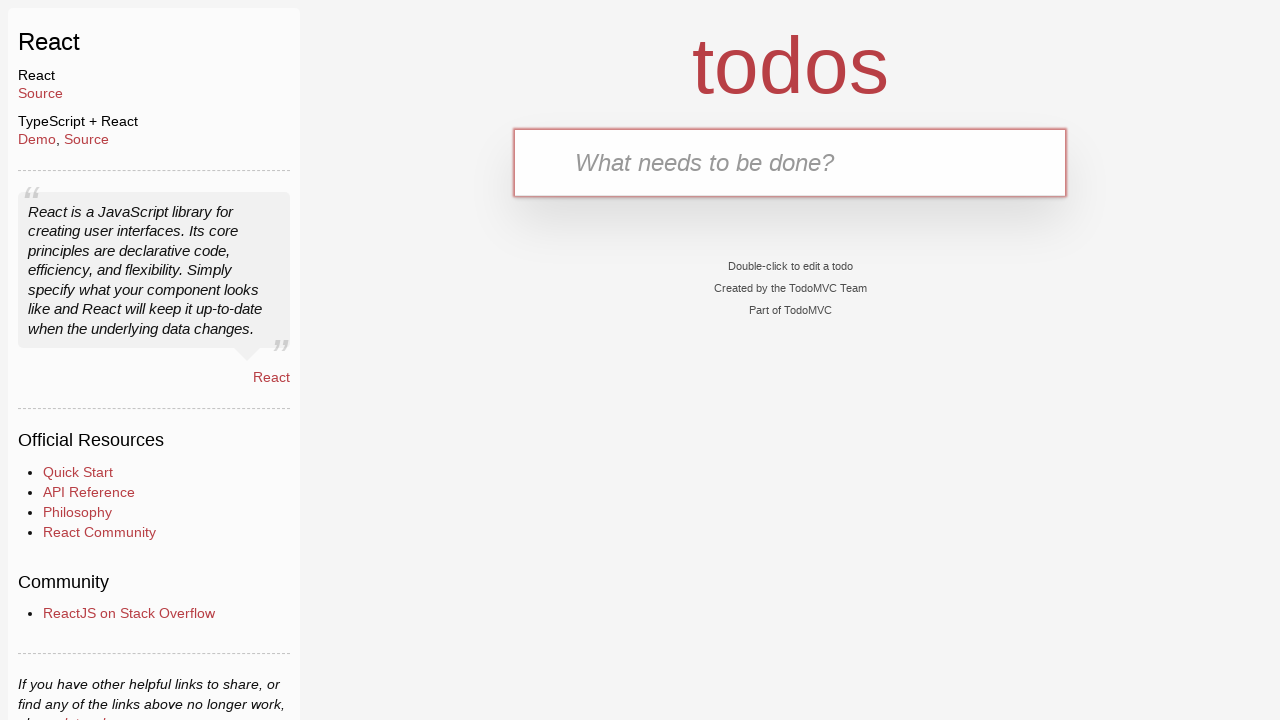

Filled todo input with special character '*' on #todo-input
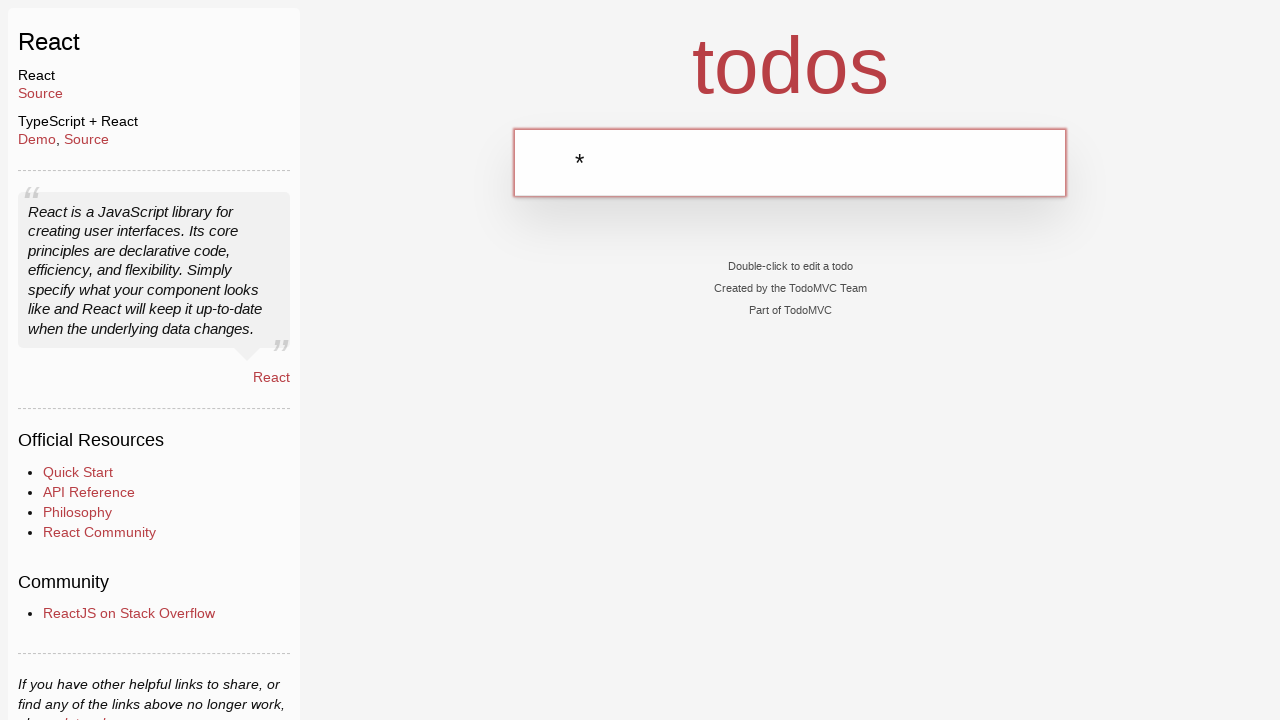

Pressed Enter to add todo item '*' on #todo-input
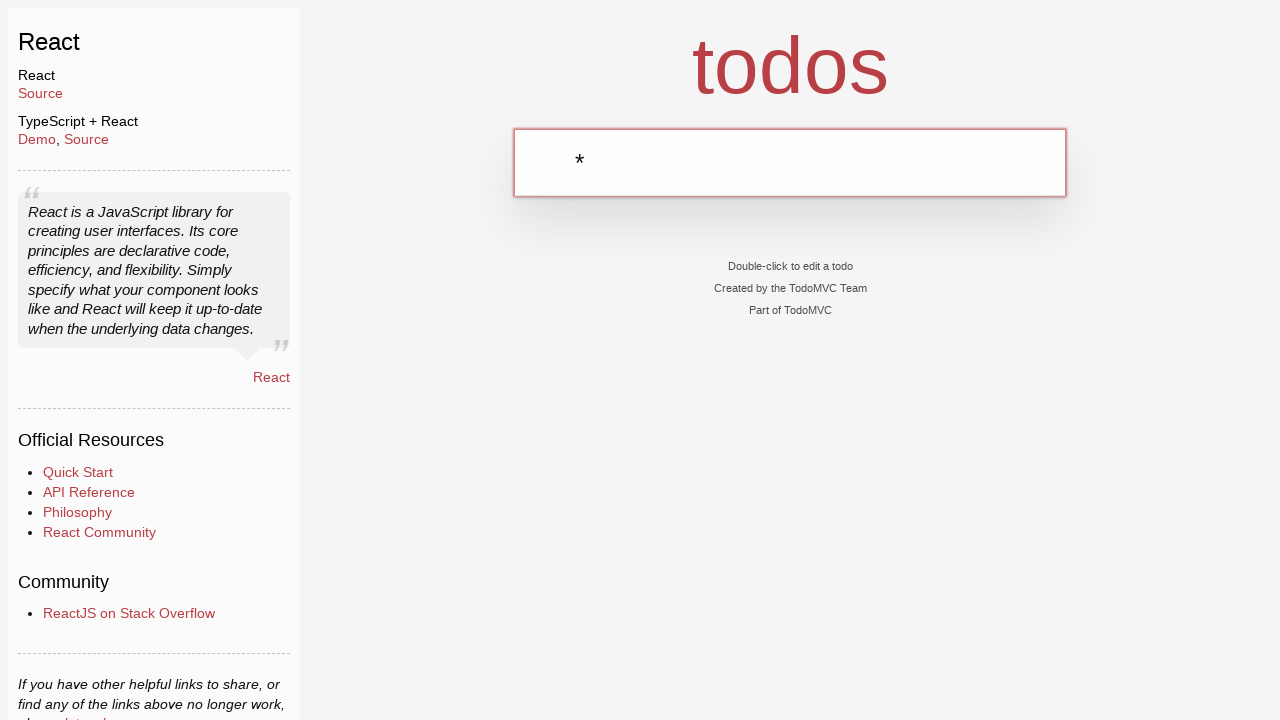

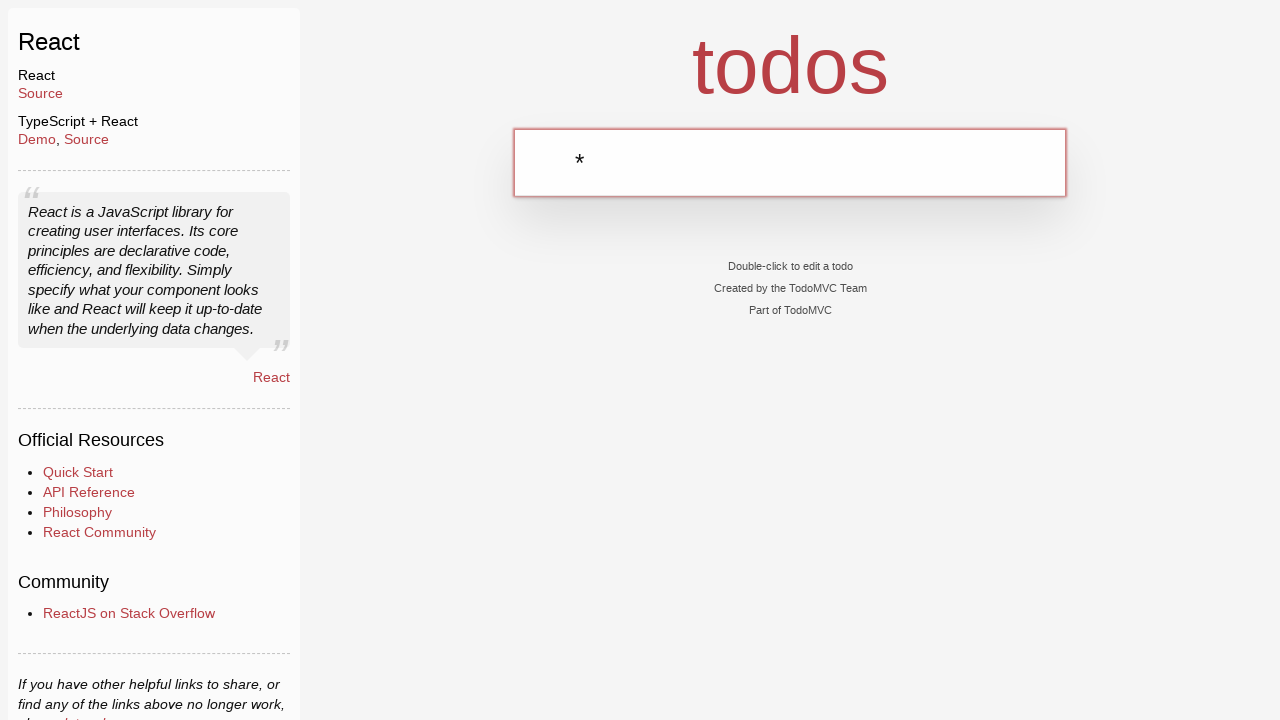